Tests opening a new tab by clicking a copyright link, switching to the new tab to verify it navigated to sdetunicorns.com, then switching back to the original tab.

Starting URL: https://practice-react.sdetunicorns.com/

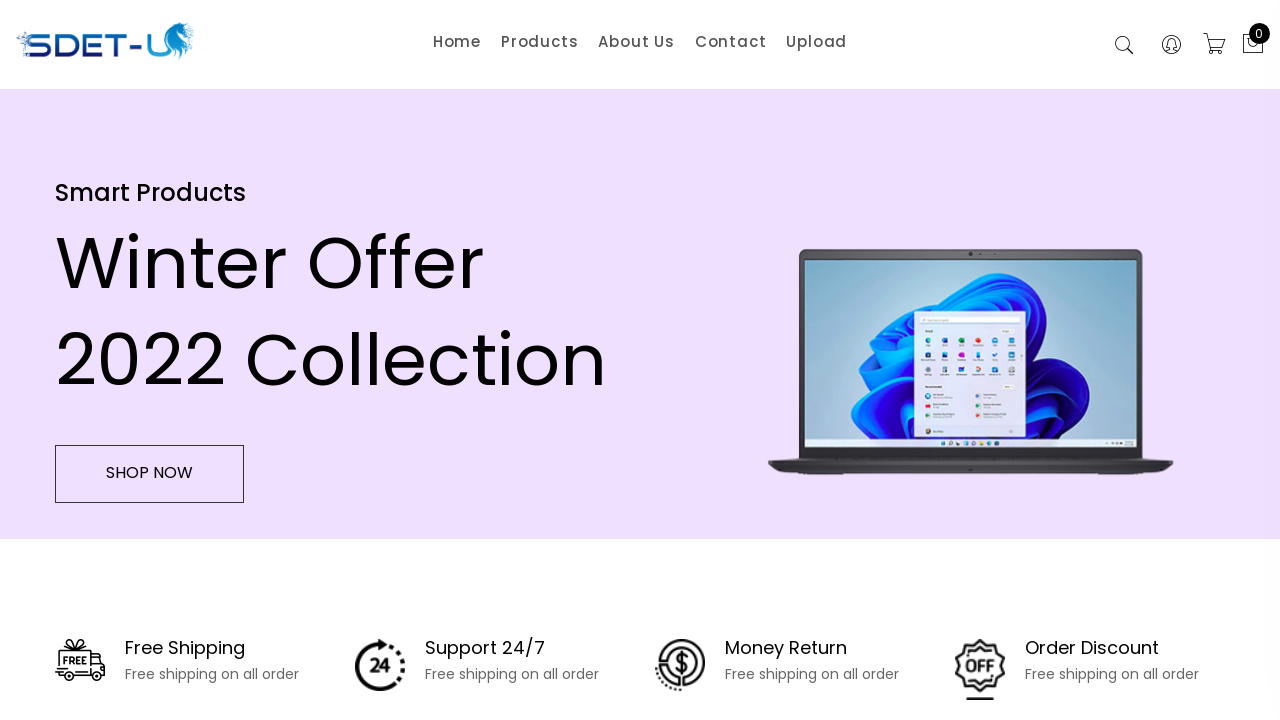

Clicked copyright link to open new tab at (134, 549) on .copyright.mb-30 p a
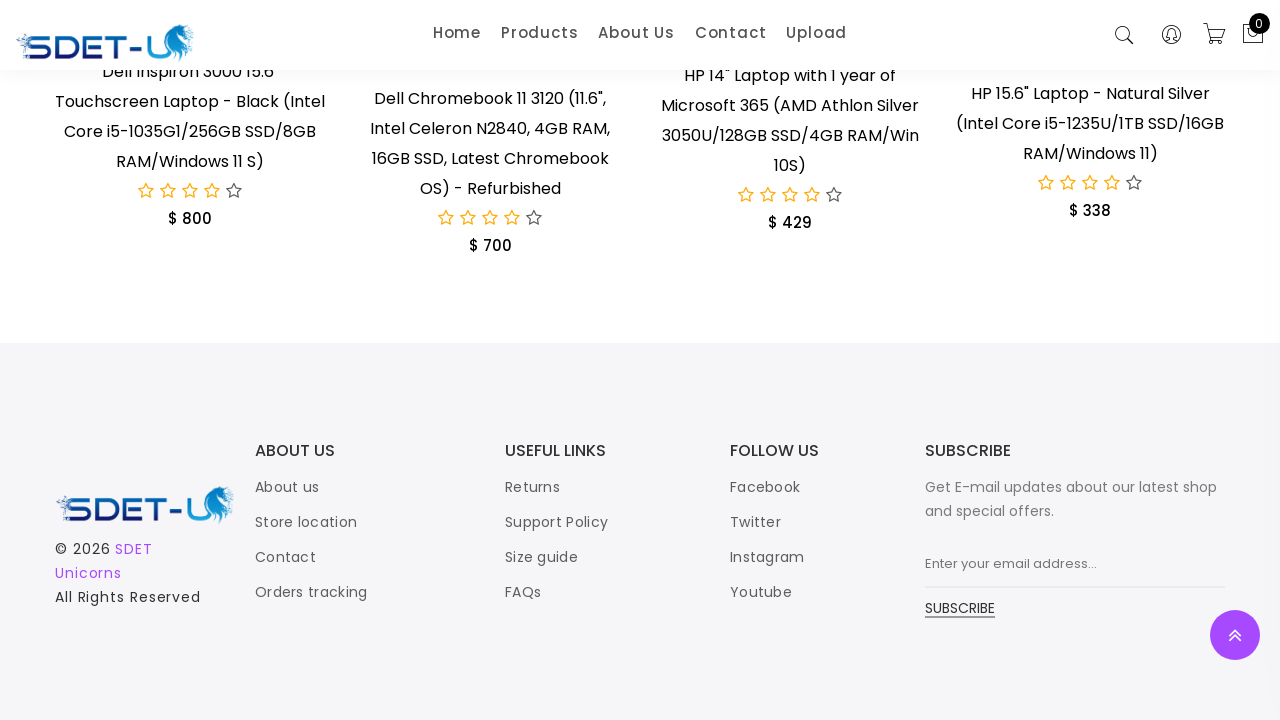

New tab opened and retrieved
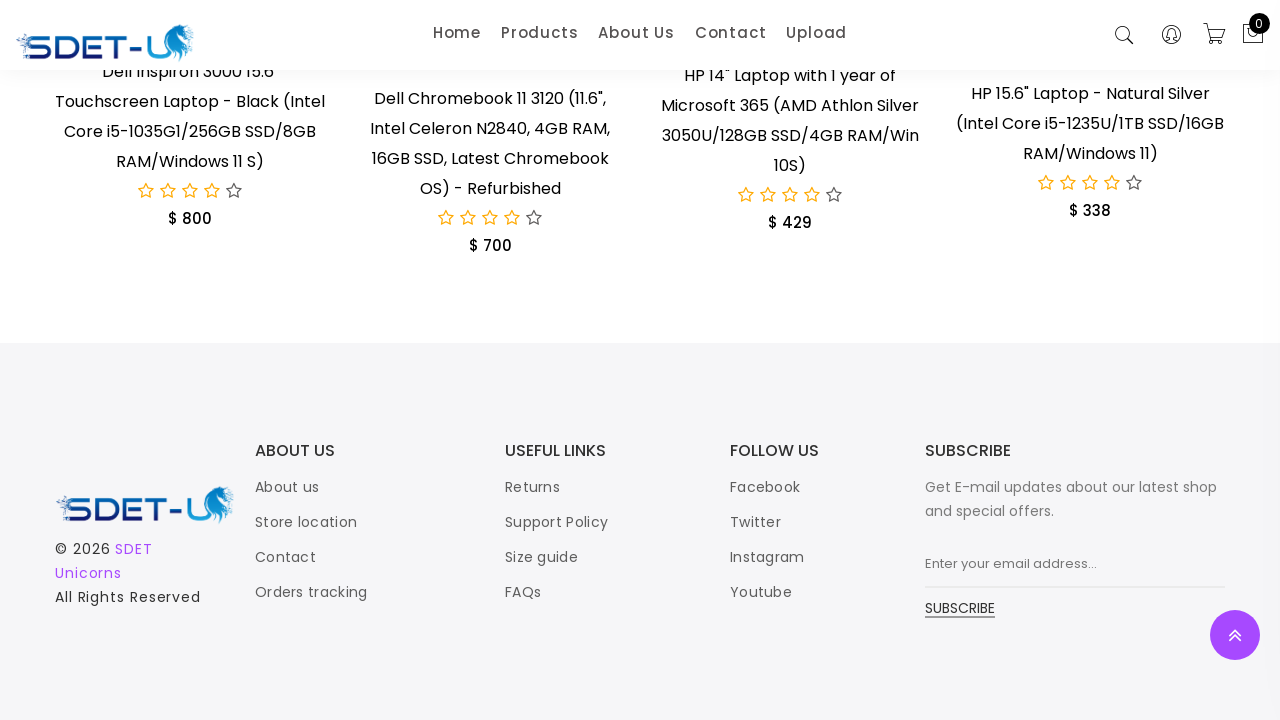

New page finished loading
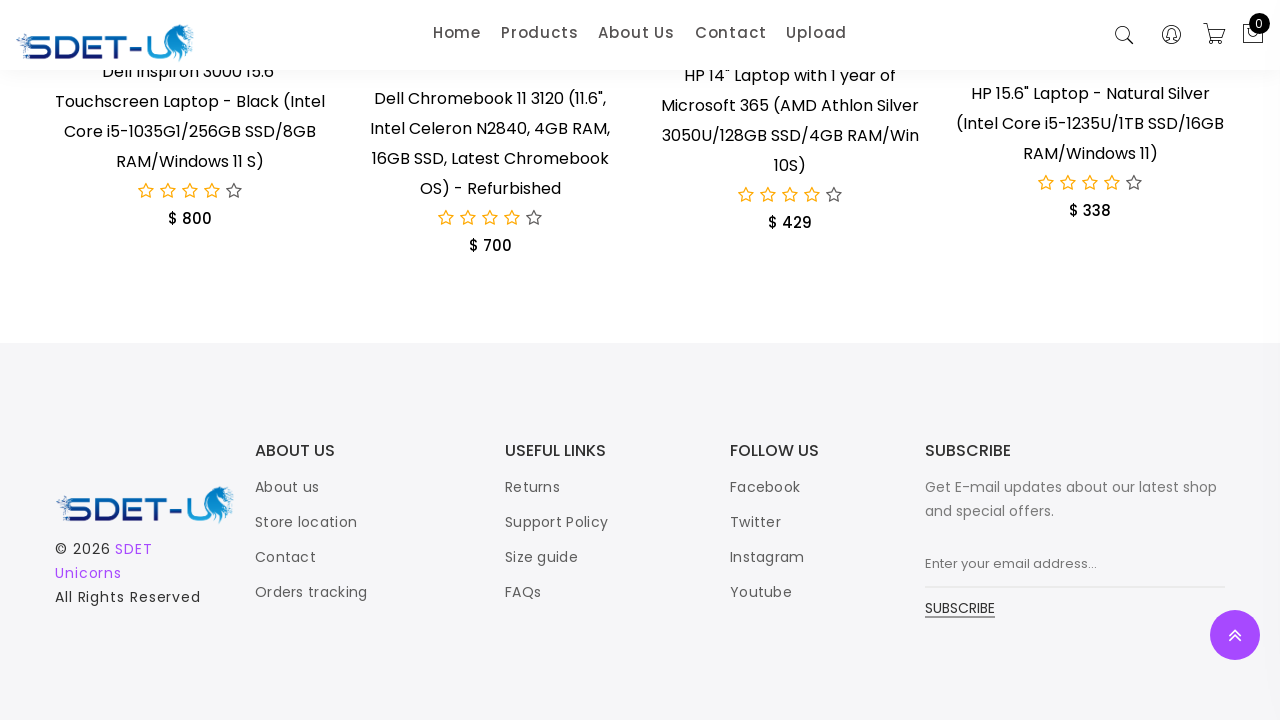

Verified new page navigated to sdetunicorns.com
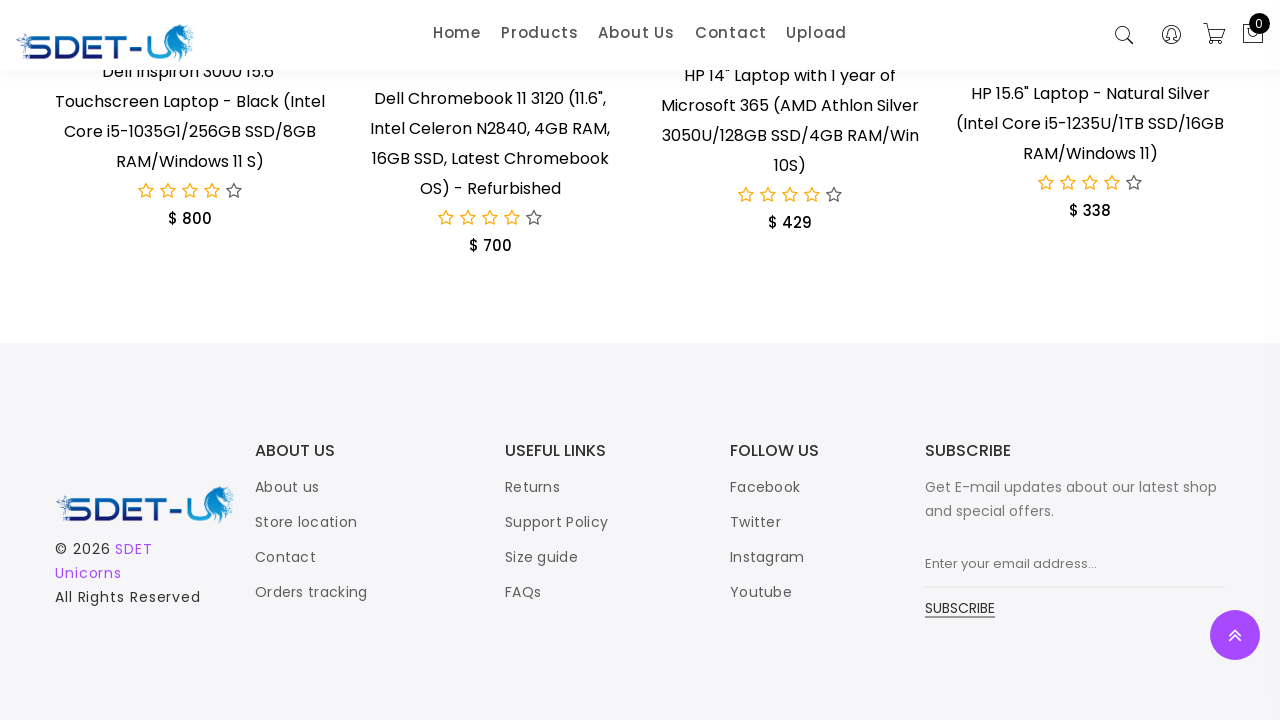

Switched back to original tab
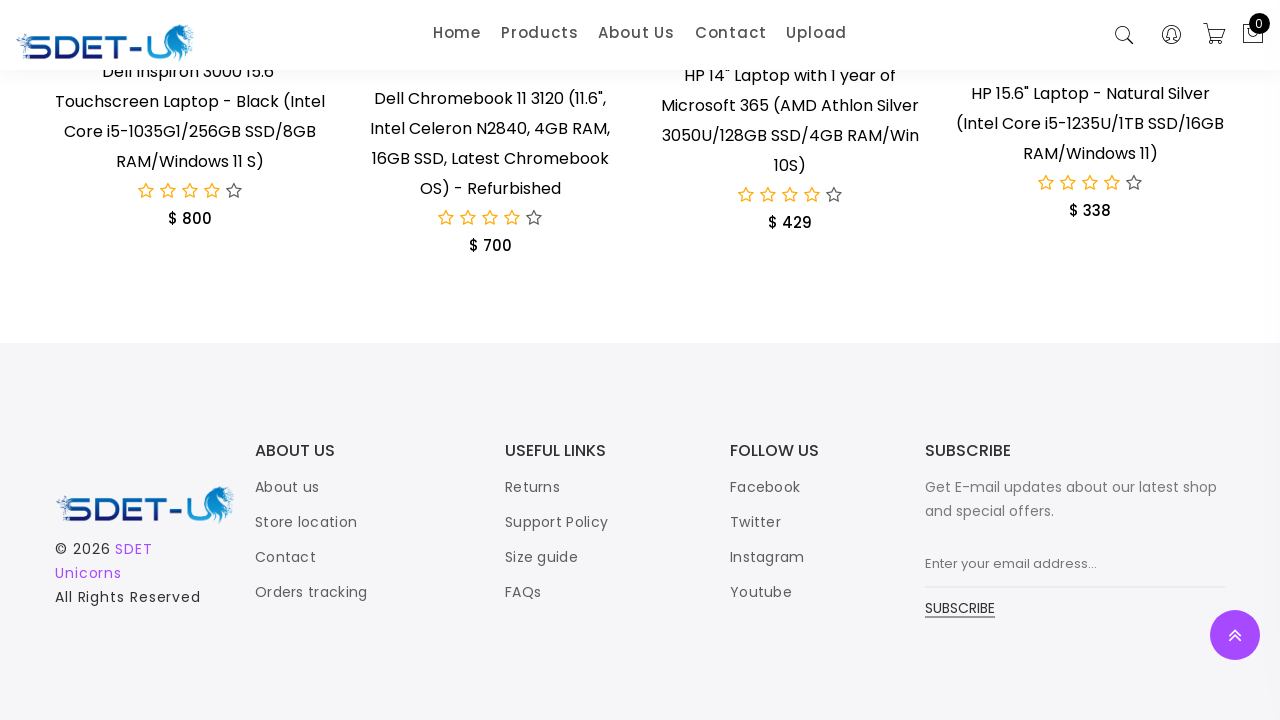

Verified original page still at practice-react.sdetunicorns.com
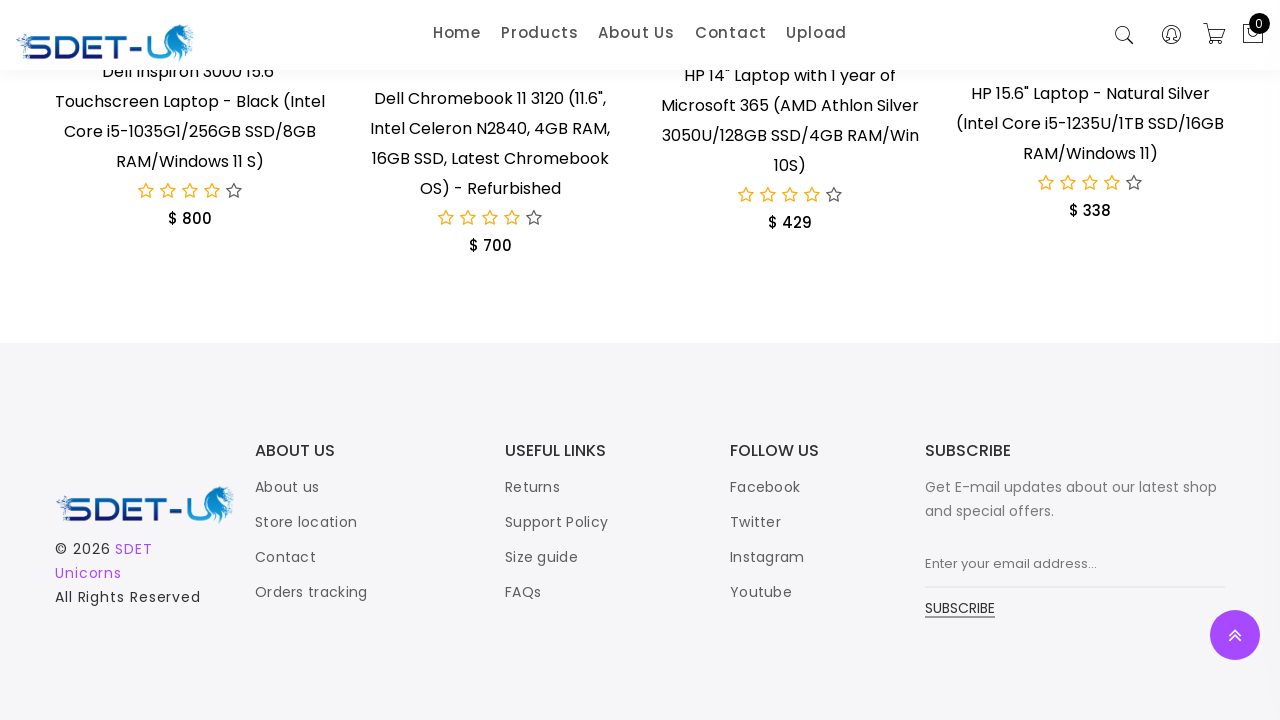

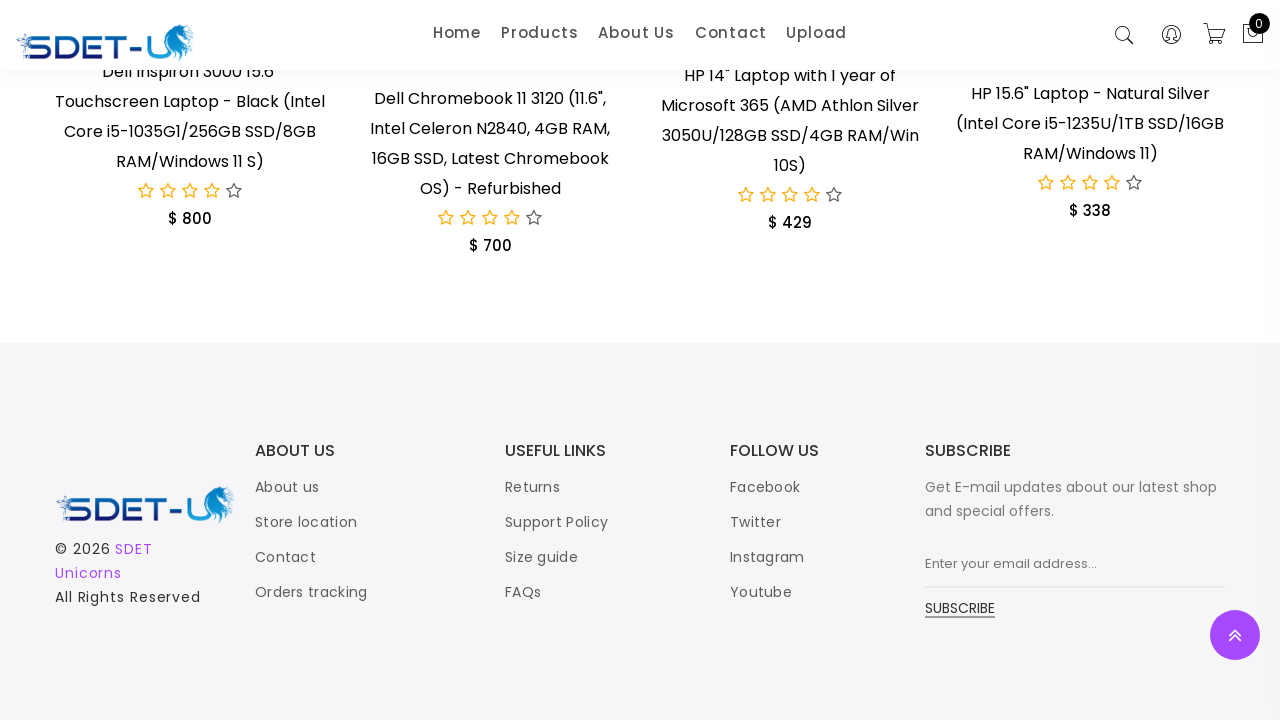